Tests input name field by entering a name value after verifying the field is enabled

Starting URL: https://testautomationpractice.blogspot.com/

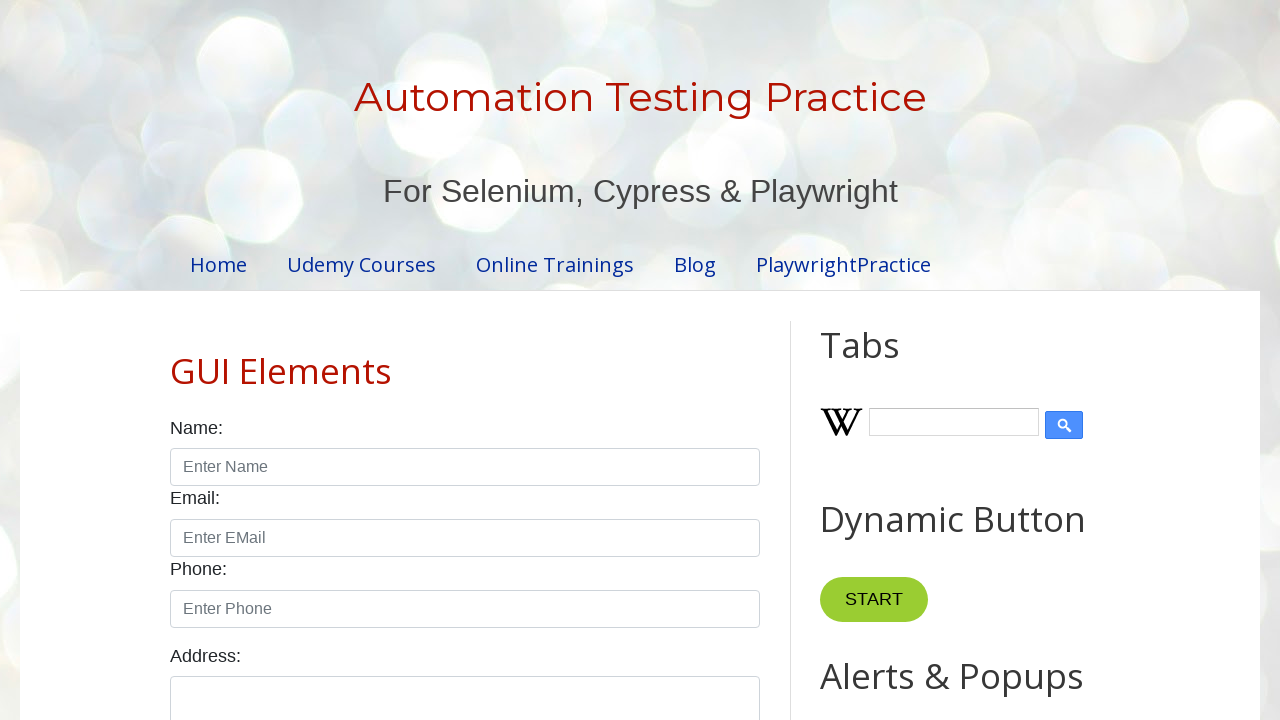

Filled name input field with 'ABCD' on #name
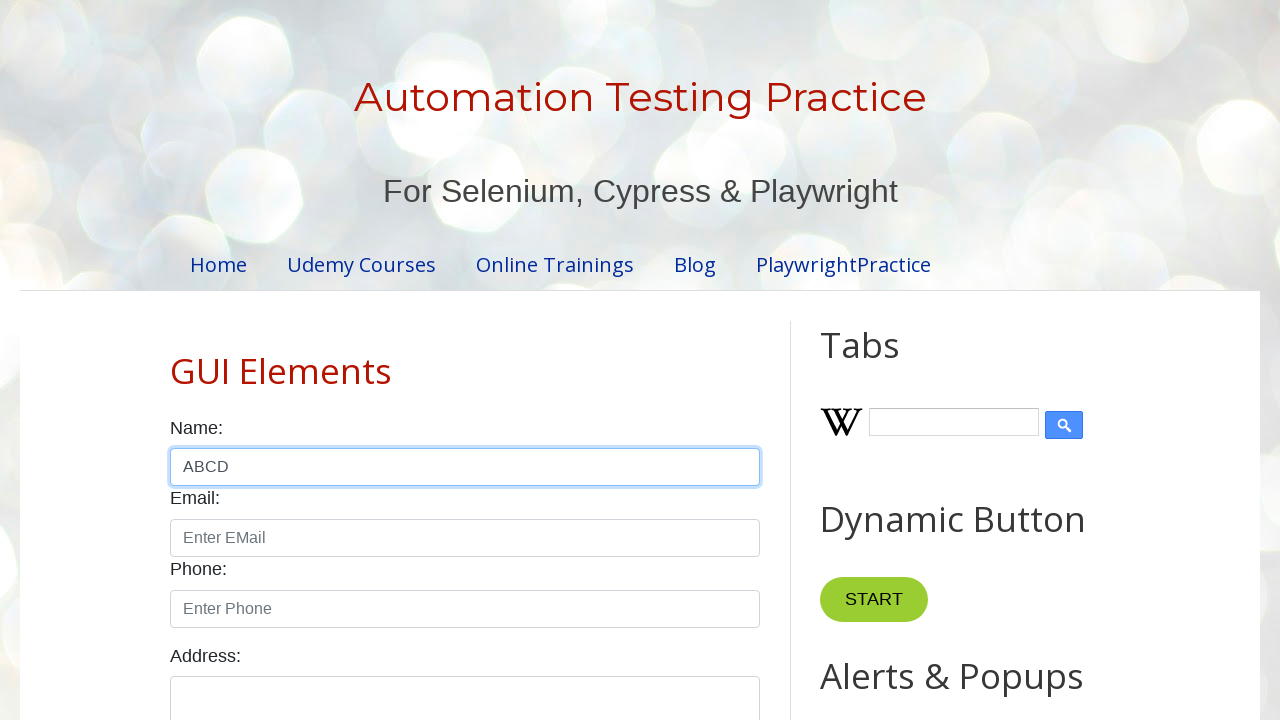

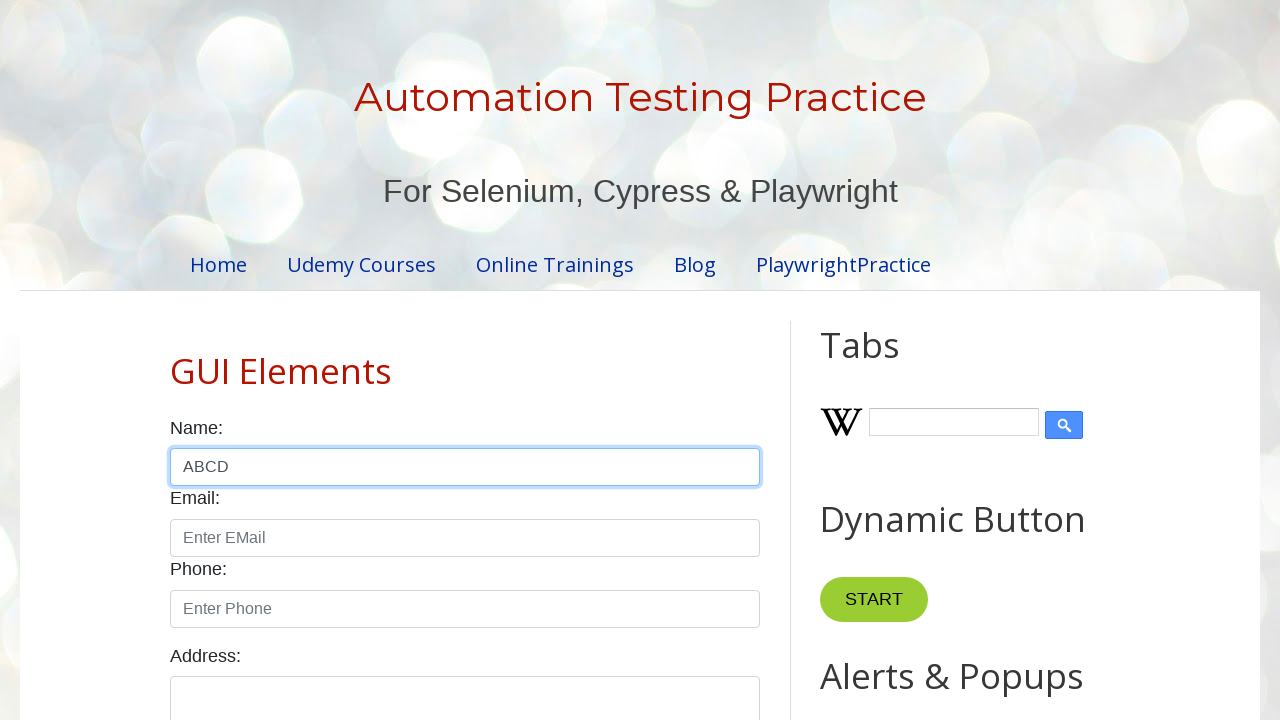